Tests dropdown functionality on a practice testing site by locating a dropdown element and retrieving all selected options

Starting URL: https://practice.expandtesting.com/dropdown

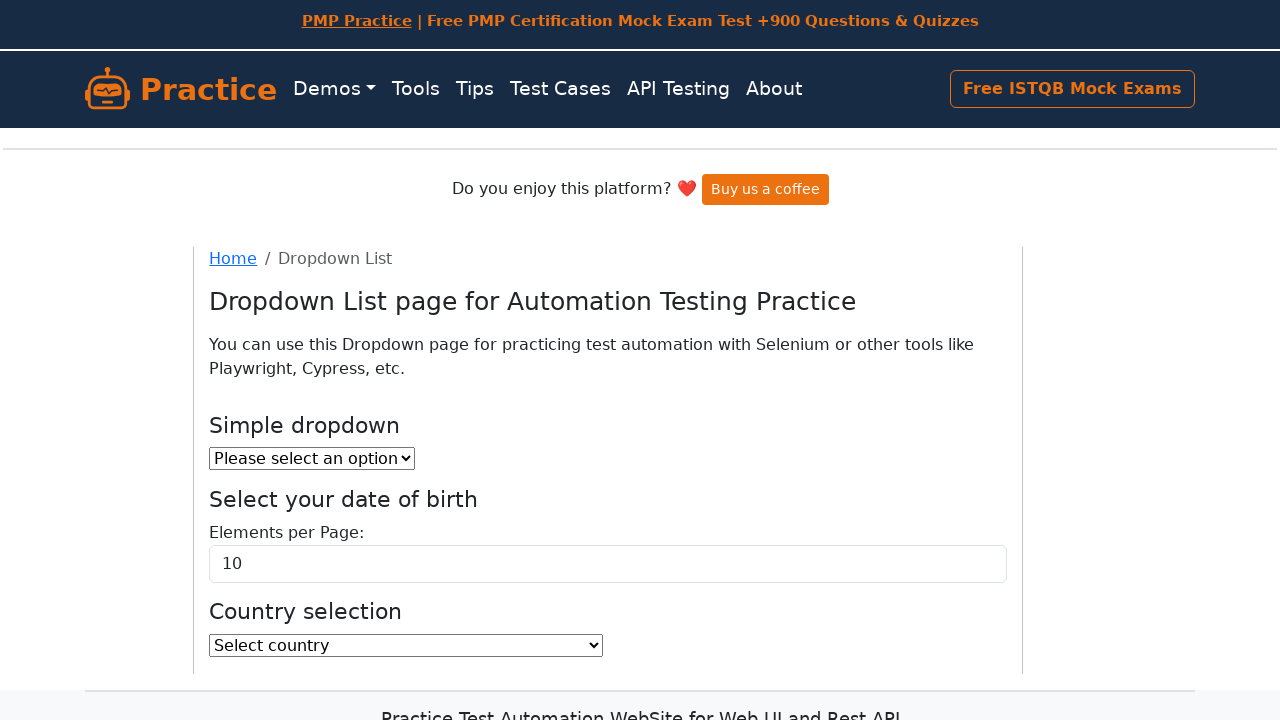

Dropdown element loaded and visible
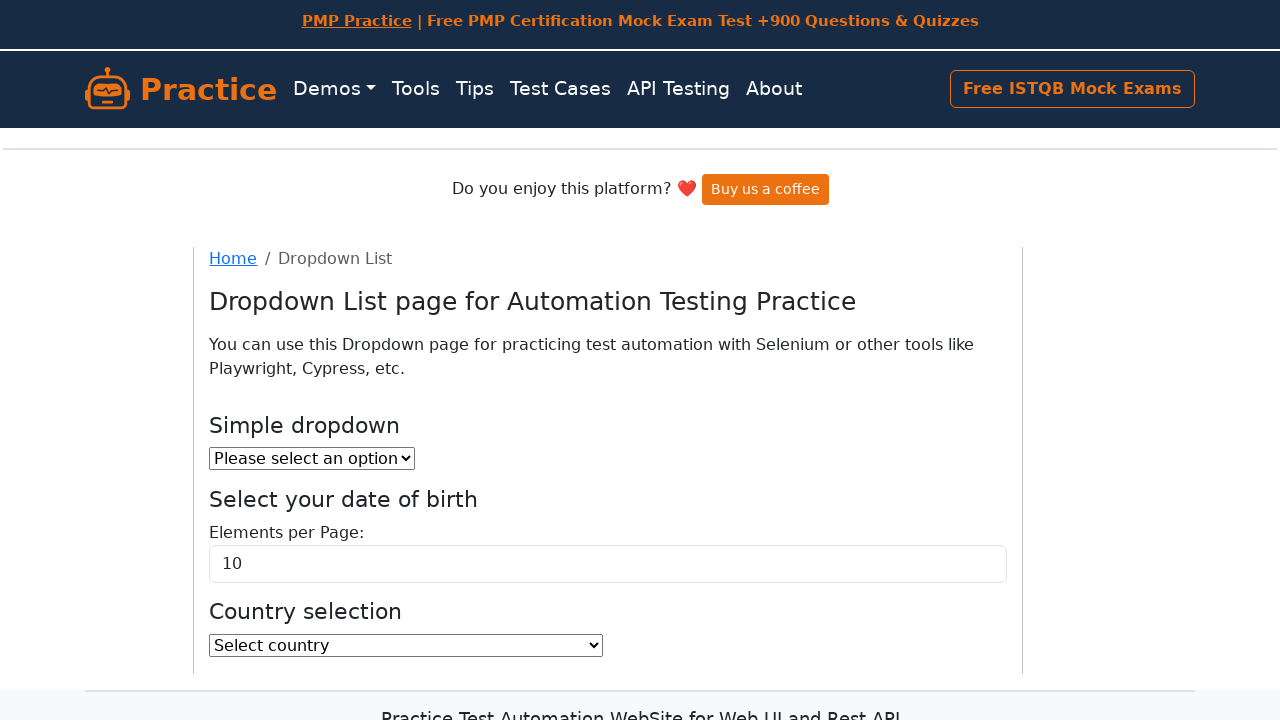

Selected option '1' from the dropdown on #dropdown
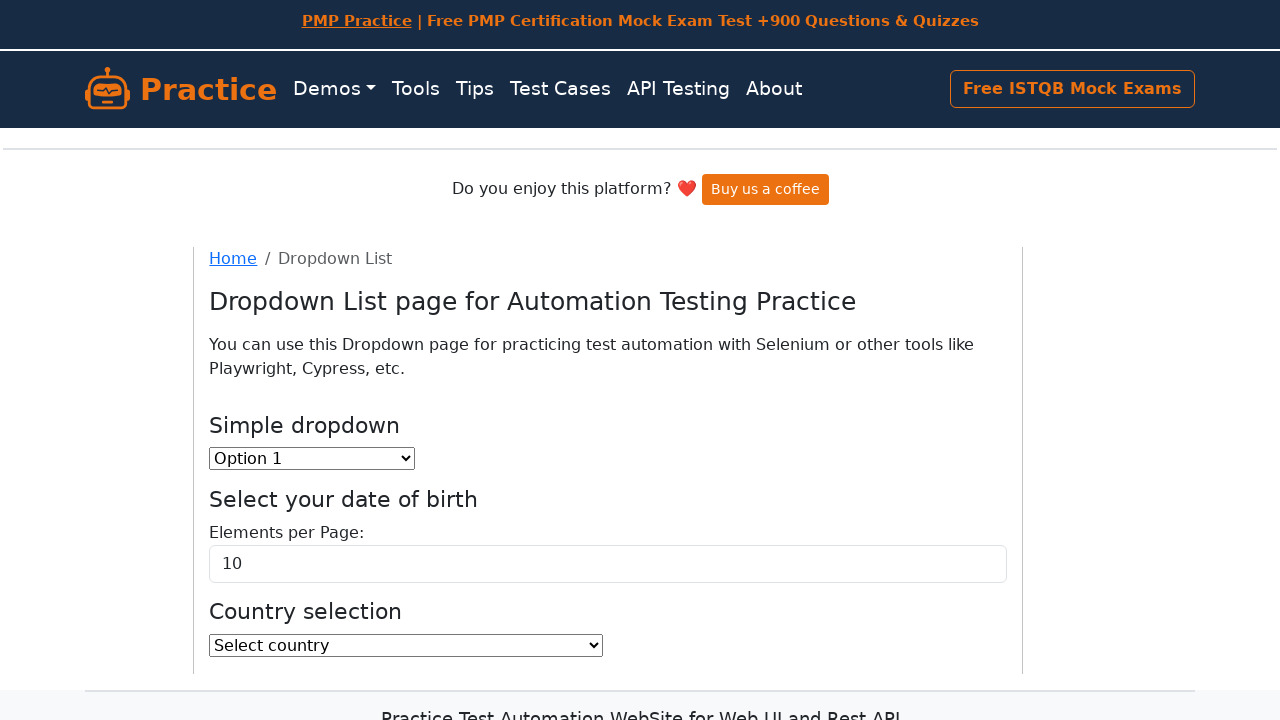

Verified that dropdown value is '1'
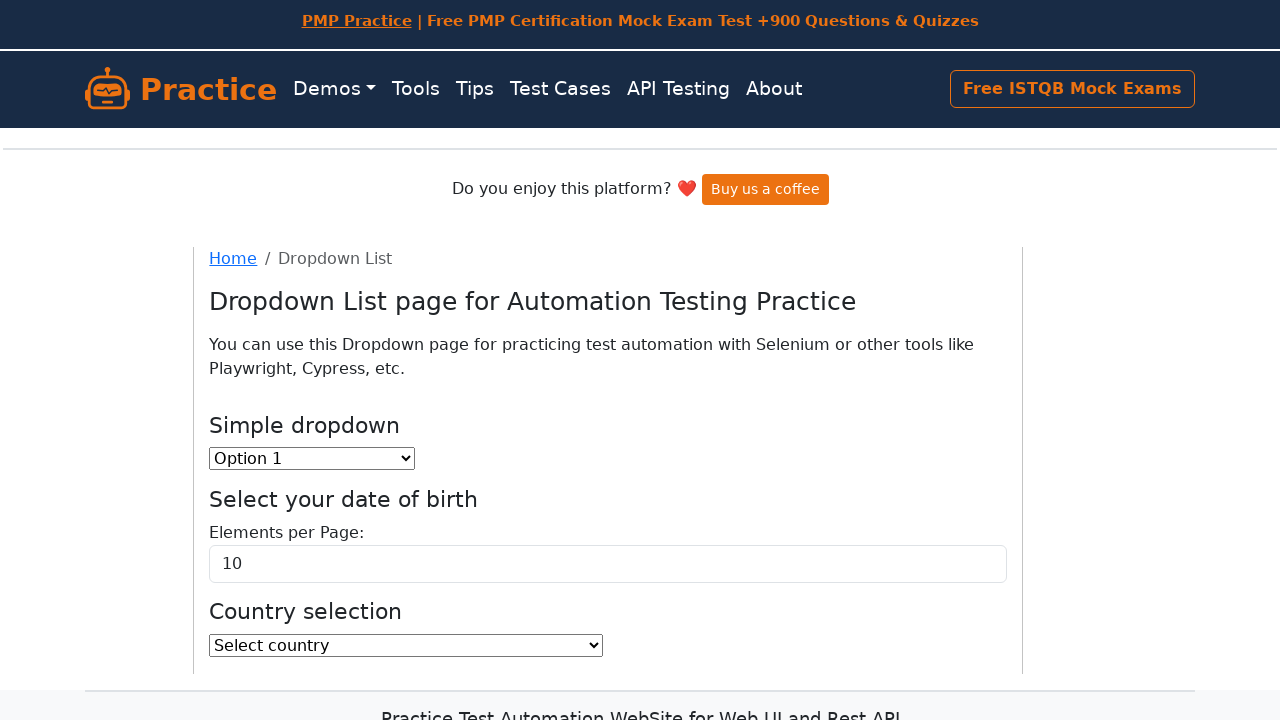

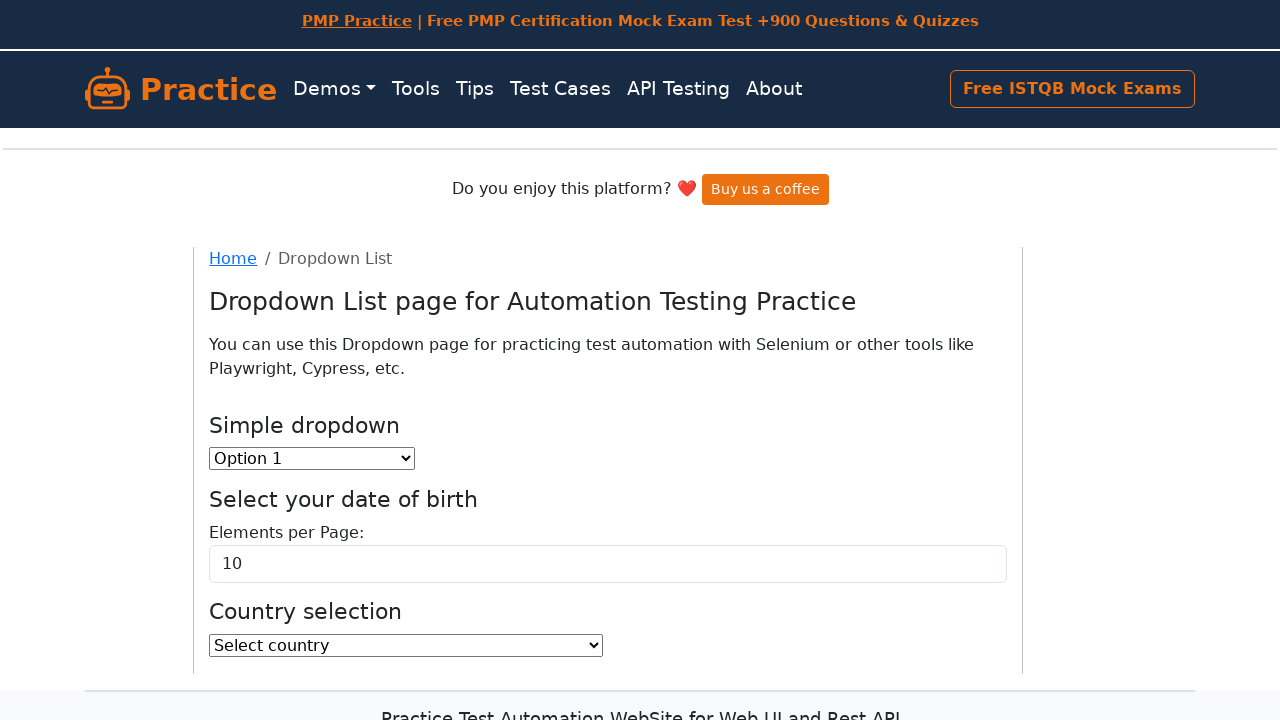